Navigates to Daum Finance KOSDAQ foreign investors page, waits for the trading data table to load, then clicks the pagination button to navigate to the next page of historical data.

Starting URL: https://finance.daum.net/domestic/investors/KOSDAQ

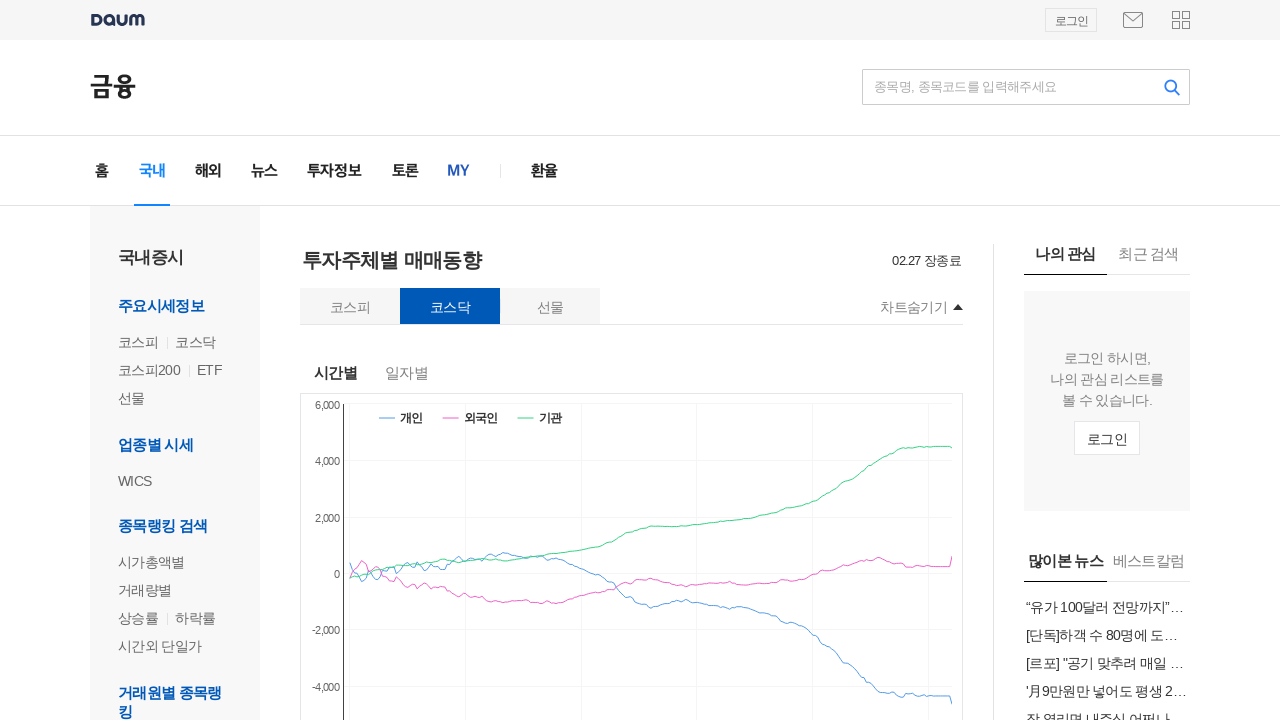

Waited for first row of KOSDAQ foreign investor data table to load
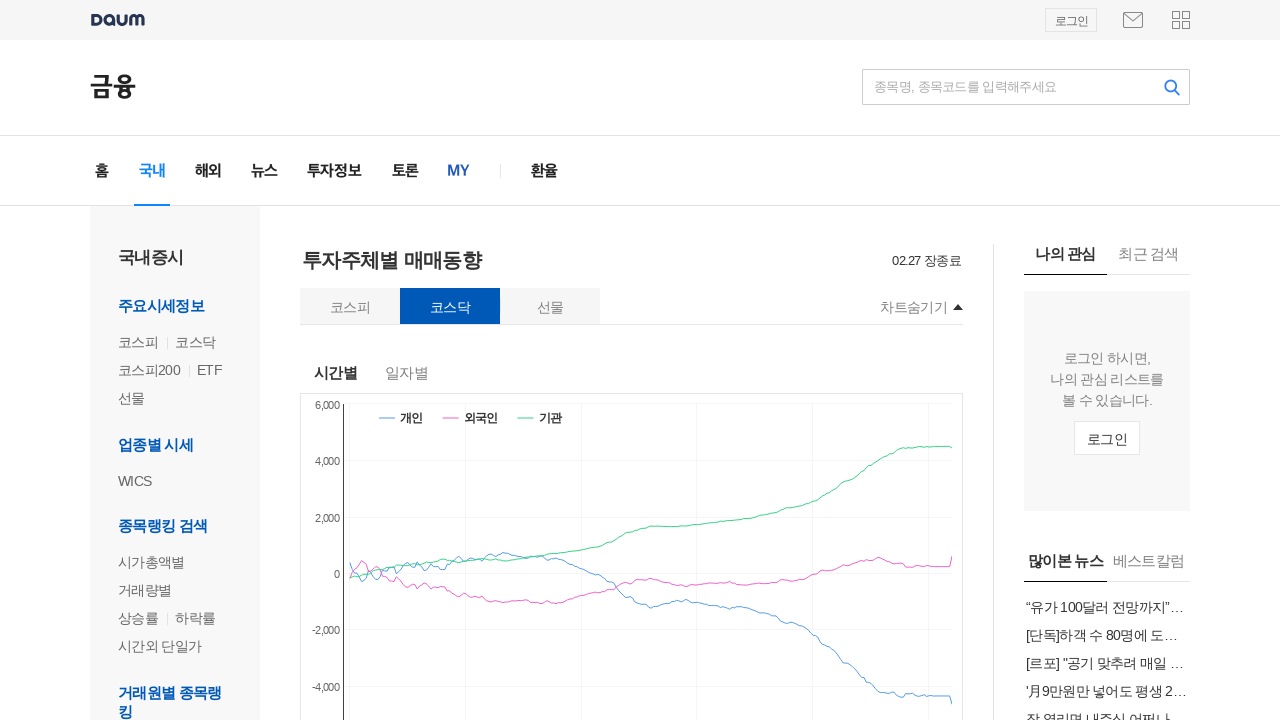

Clicked pagination button to navigate to next page at (497, 418) on xpath=//*[@id='boxDays']/div[2]/div/div/a[1]
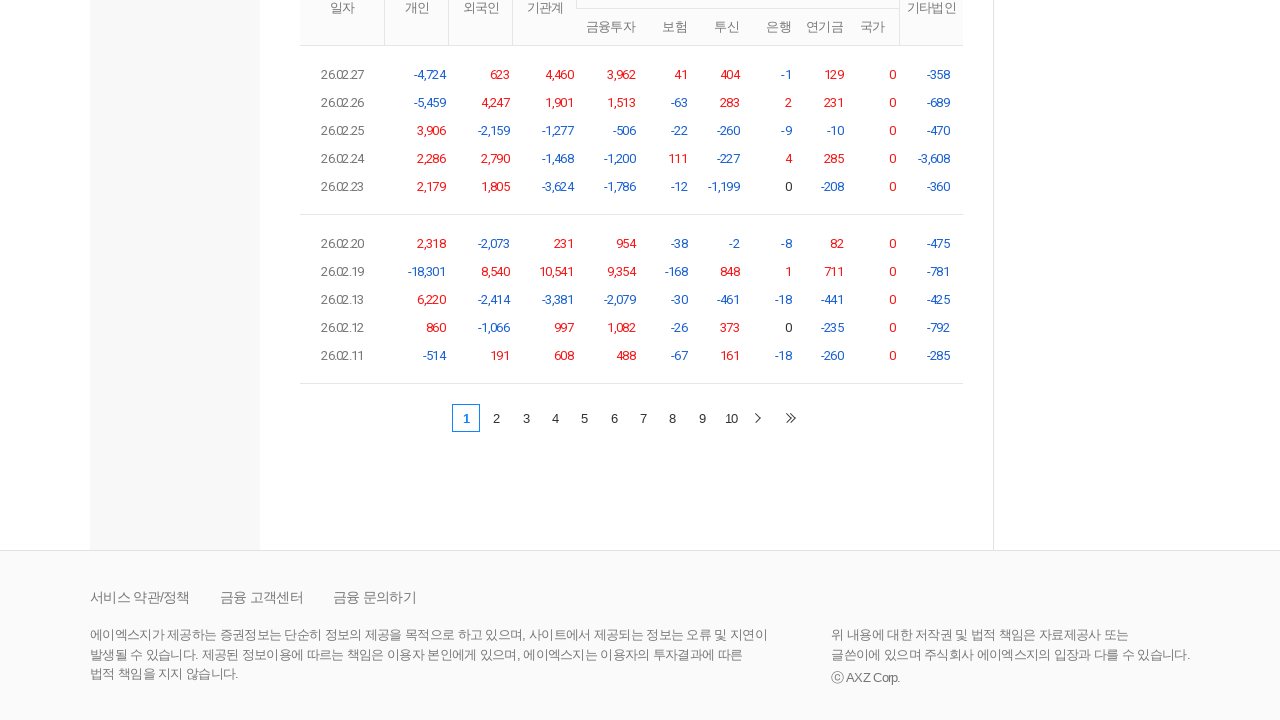

Waited for data table to reload with new page of historical data
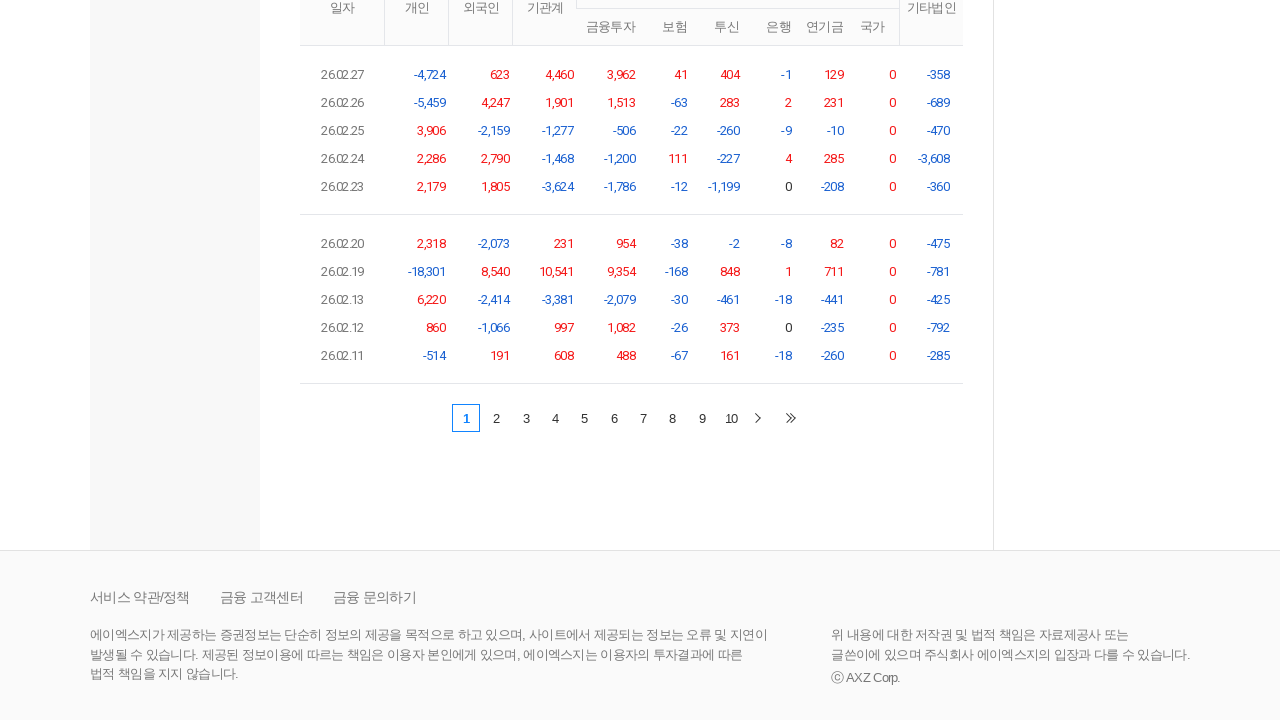

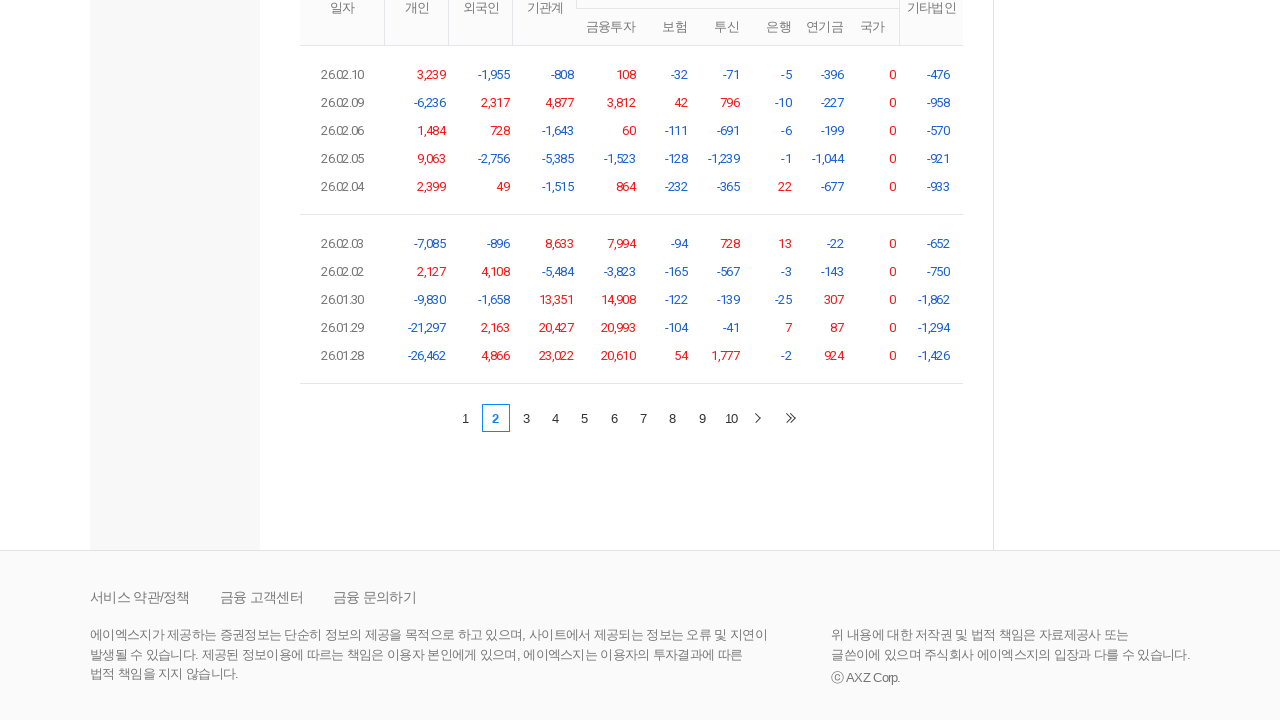